Tests the search functionality on AJIO e-commerce site by searching for a product and verifying search results are displayed

Starting URL: https://www.ajio.com/

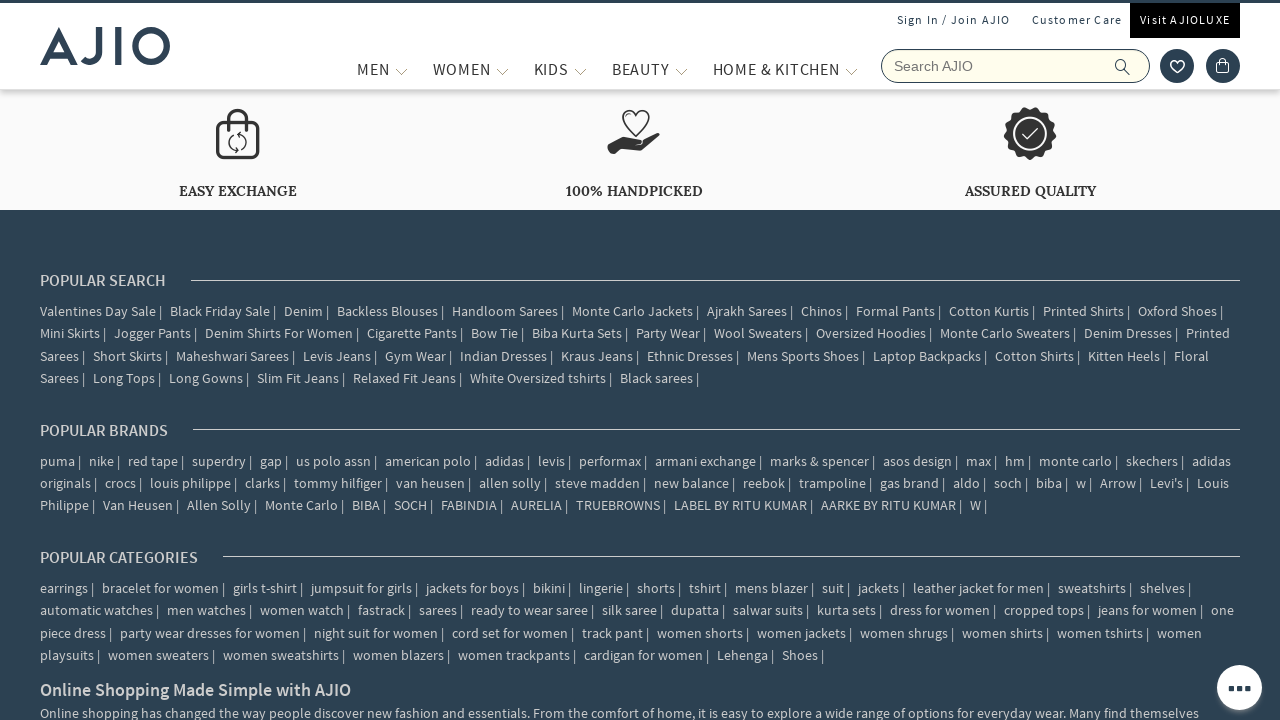

Filled search box with 'curtain' on input[name='searchVal']
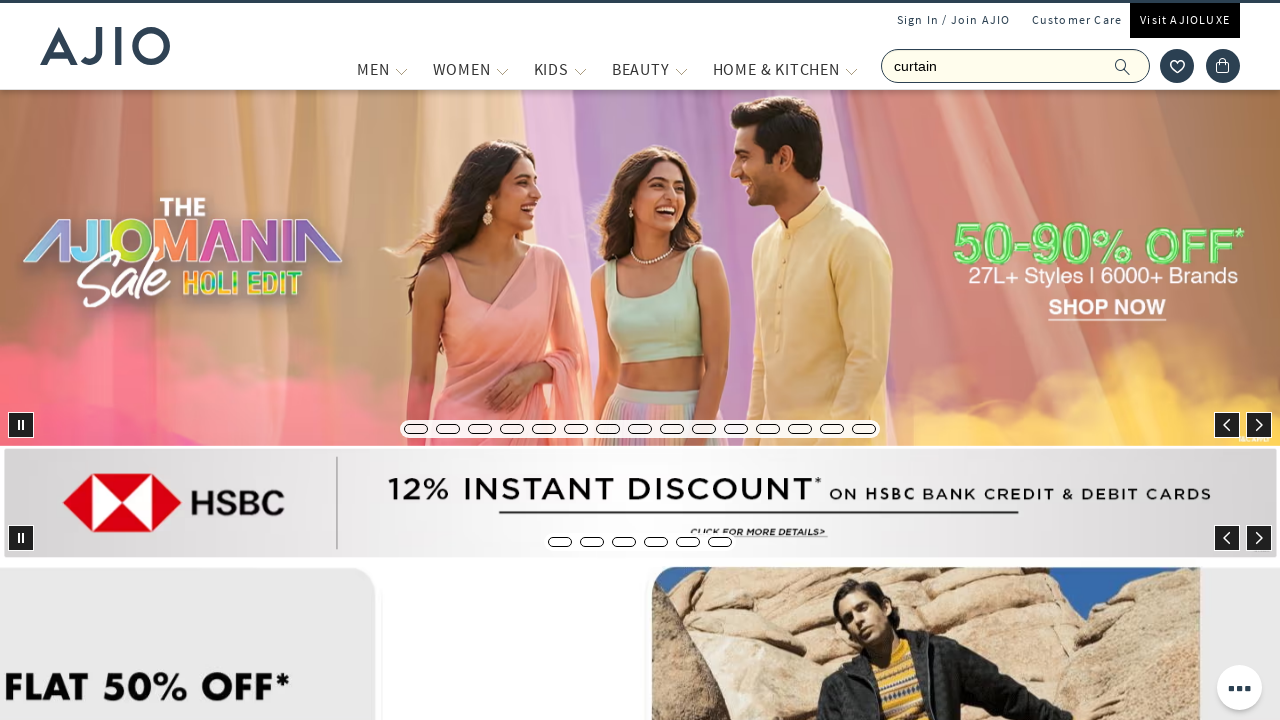

Clicked search button to initiate search at (1123, 66) on span.ic-search
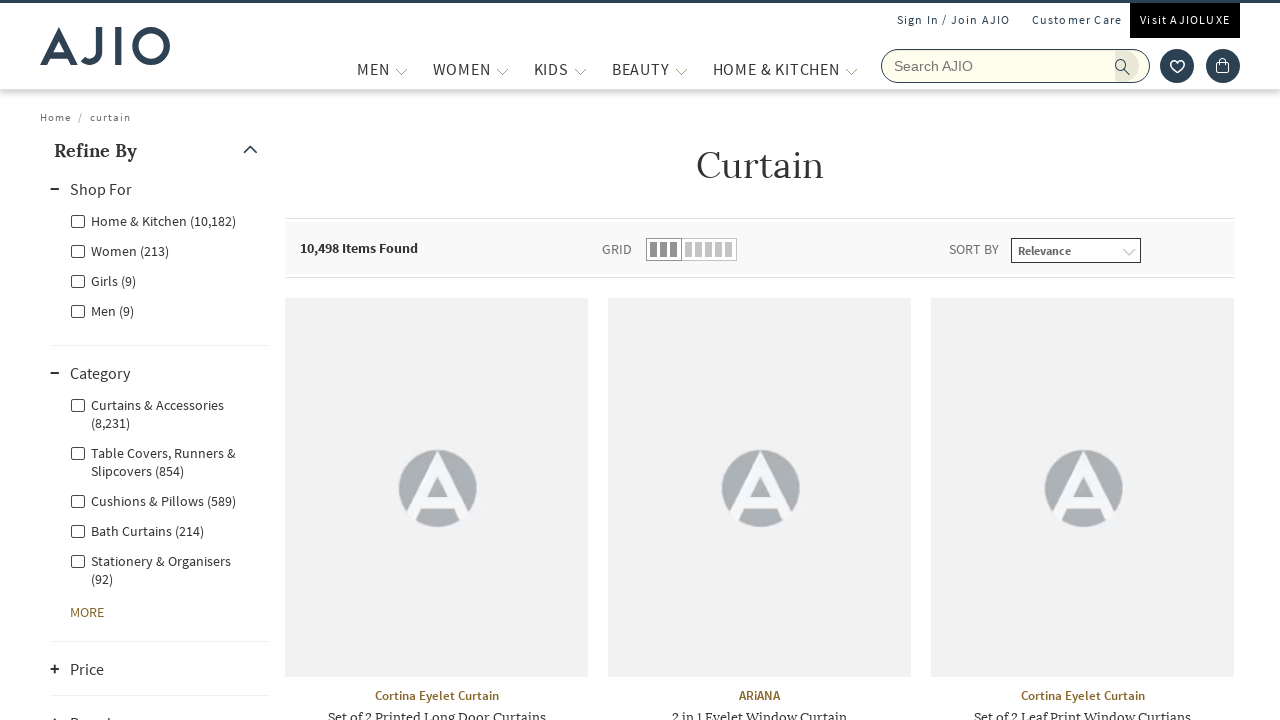

Search results loaded and 'Items Found' text appeared
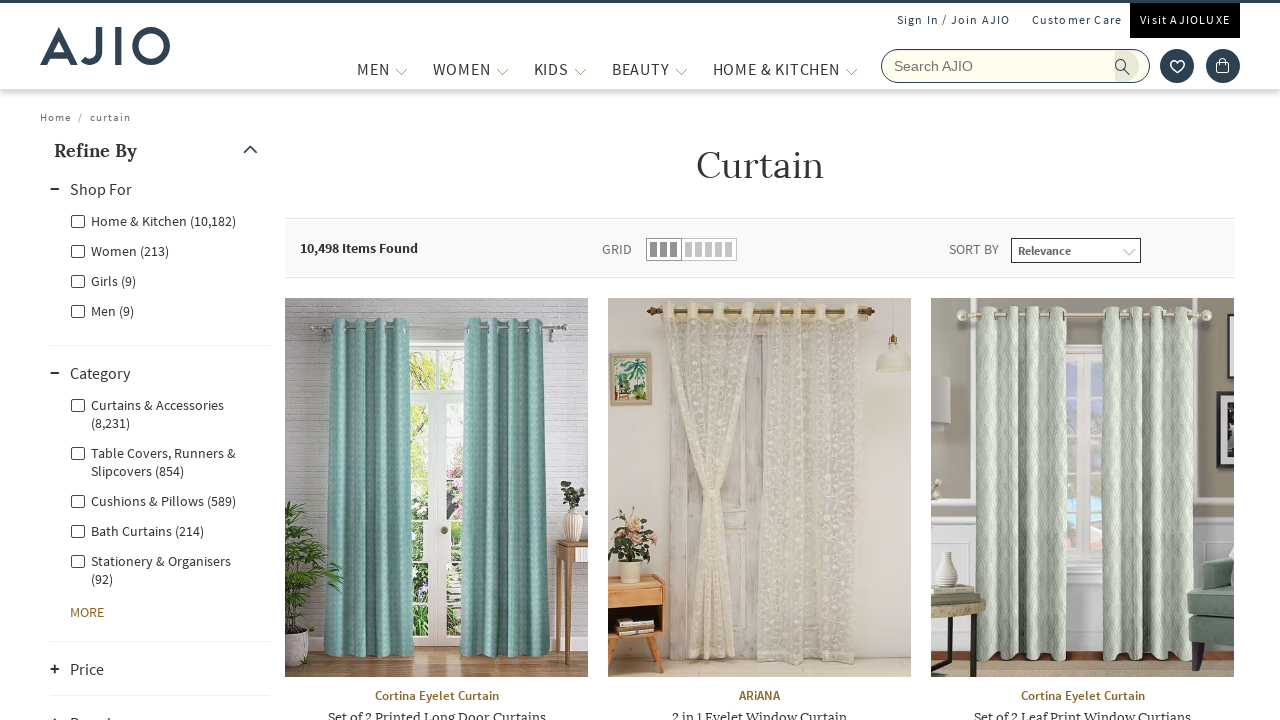

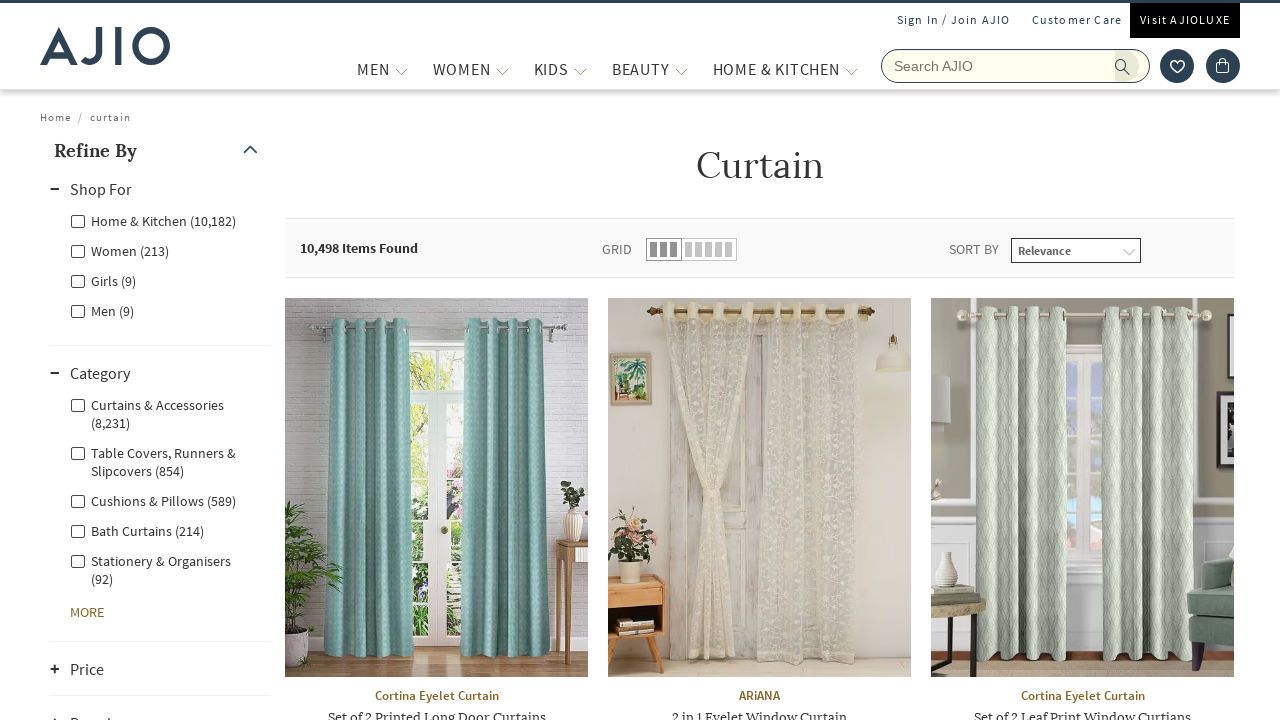